Tests the forgot password functionality by clicking the lost password link, entering an email address, and submitting the reset password form

Starting URL: http://demostore.supersqa.com/my-account/

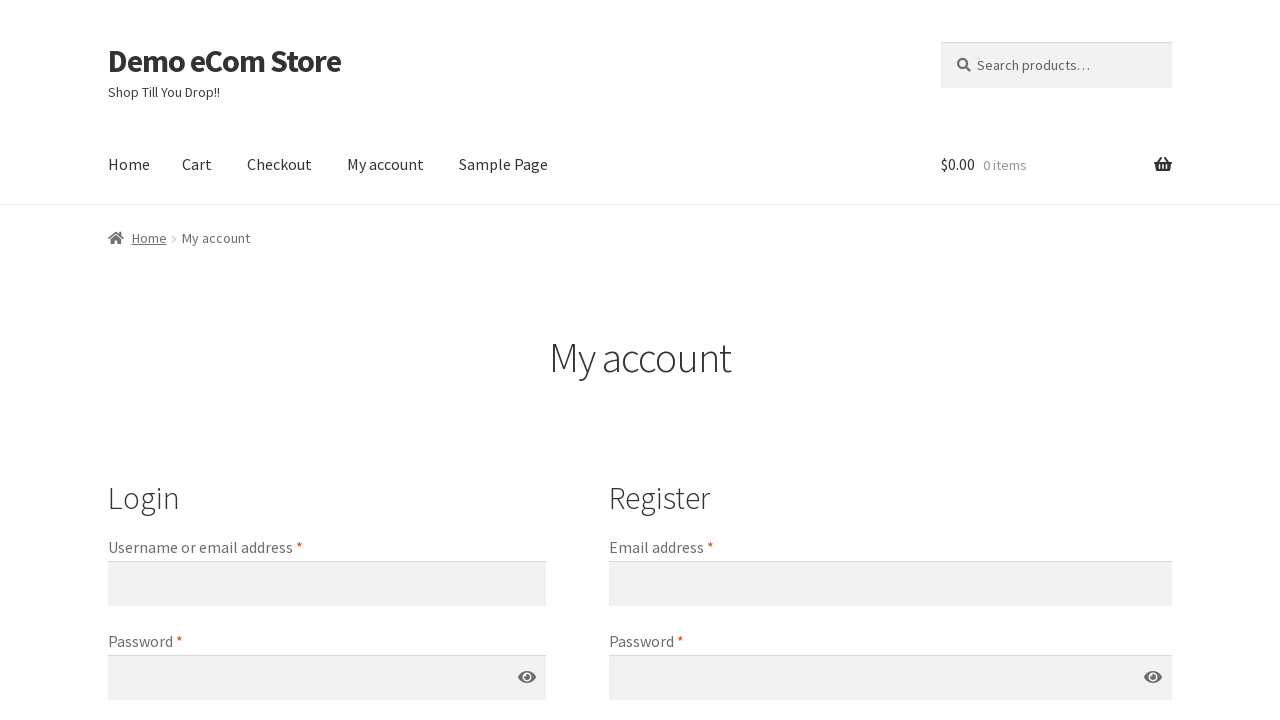

Clicked 'Lost your password?' link at (178, 360) on xpath=/html/body/div/div[2]/div/div[2]/main/article/div/div/div[2]/div[1]/form/p
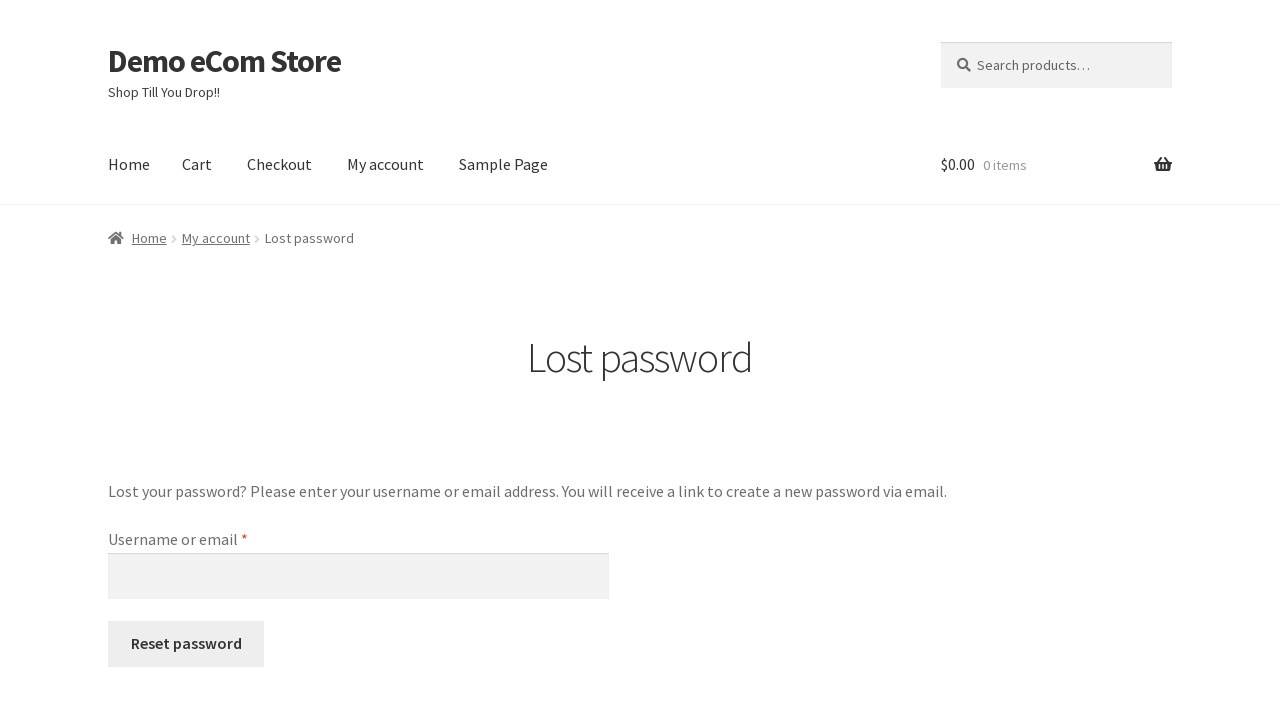

Entered email address 'testuser@example.com' in password reset form on #user_login
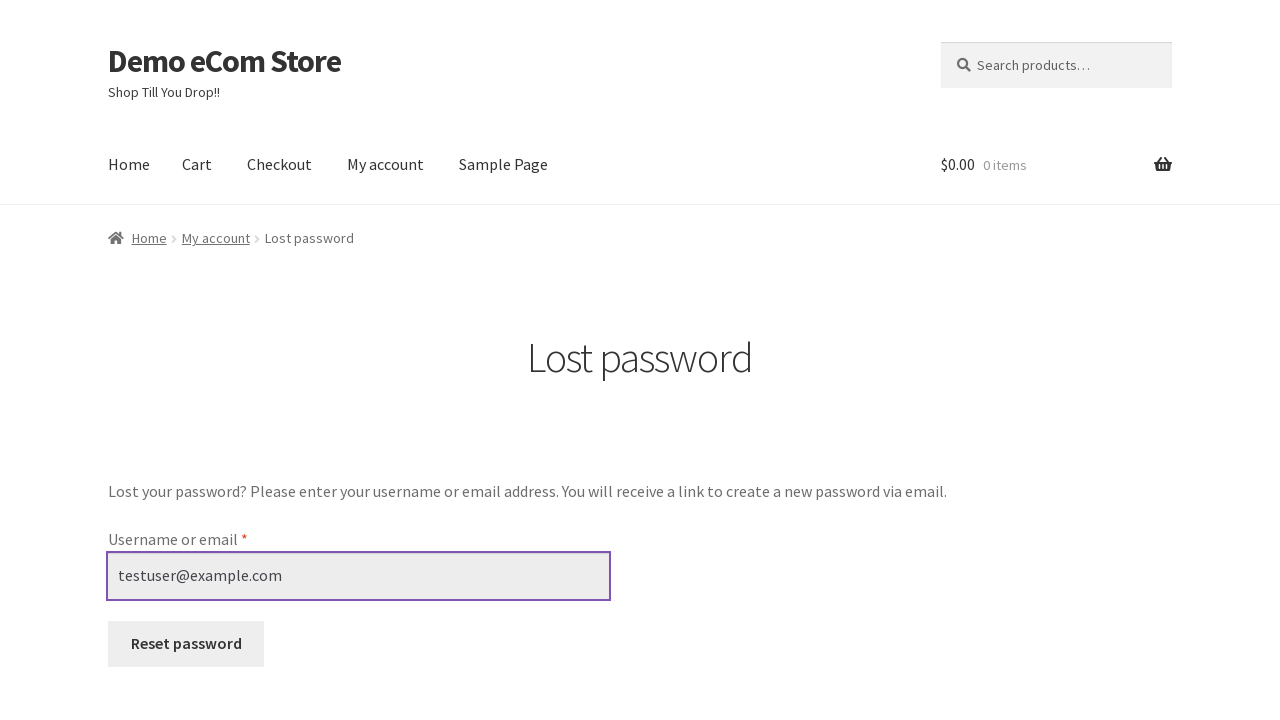

Clicked reset password button to submit the form at (186, 644) on xpath=/html/body/div/div[2]/div/div[2]/main/article/div/div/form/p[3]/button
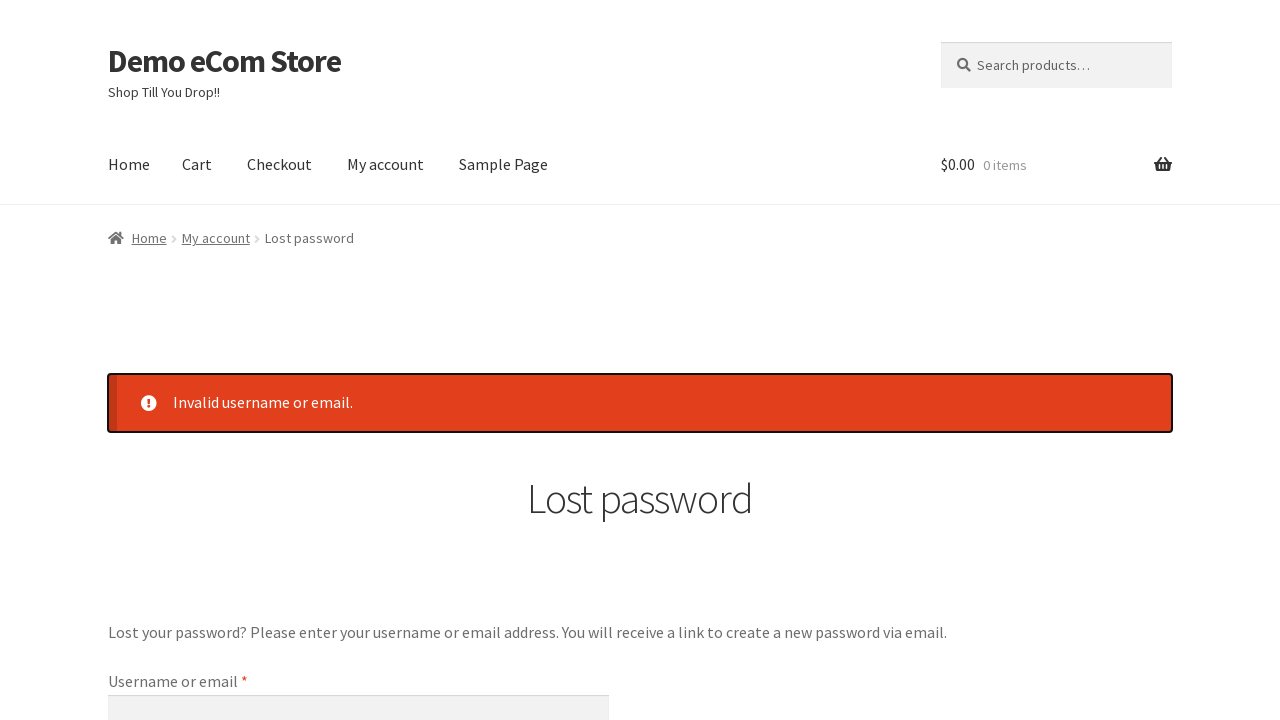

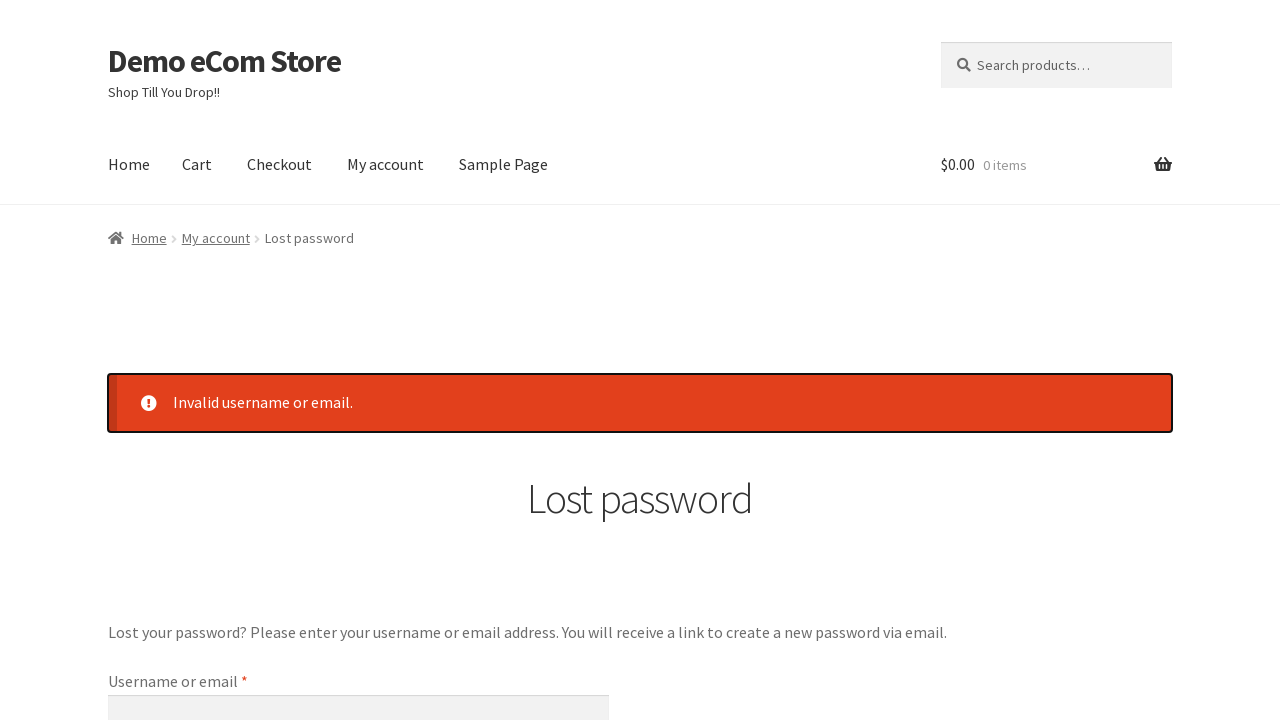